Visits the webshop homepage and verifies that the page title is correct.

Starting URL: https://webshop-agil-testautomatiserare.netlify.app/

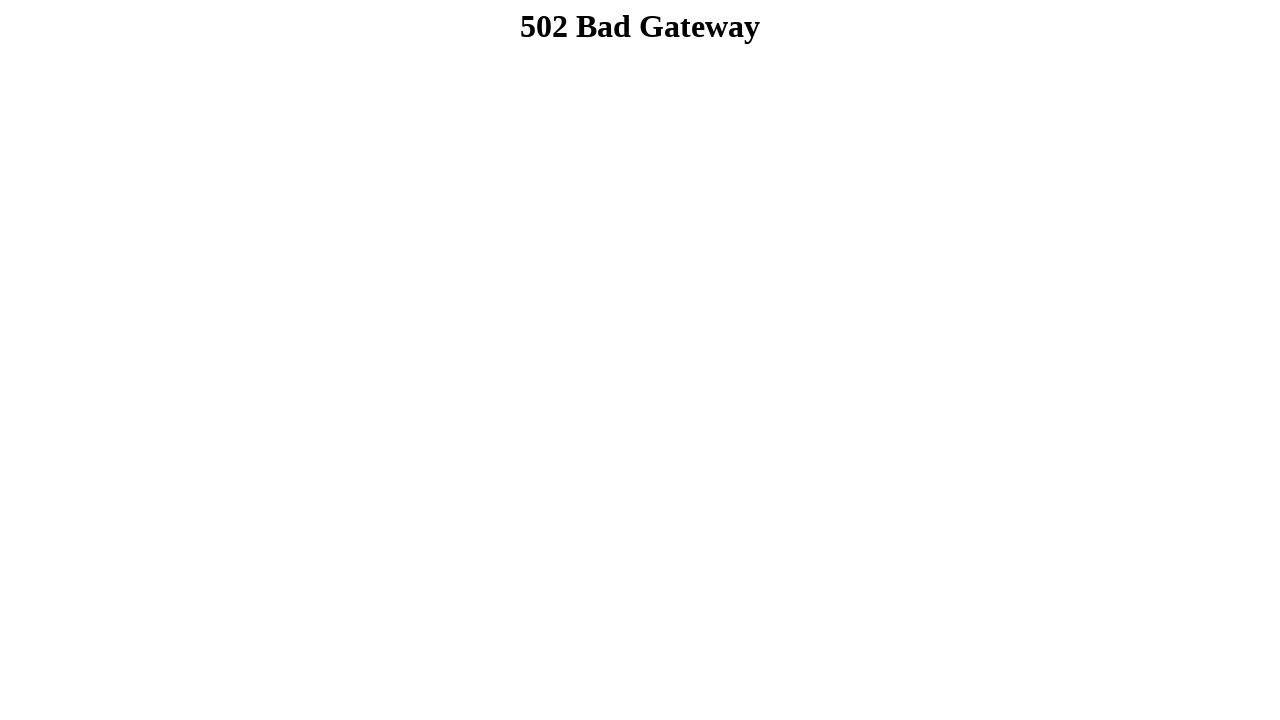

Navigated to webshop homepage
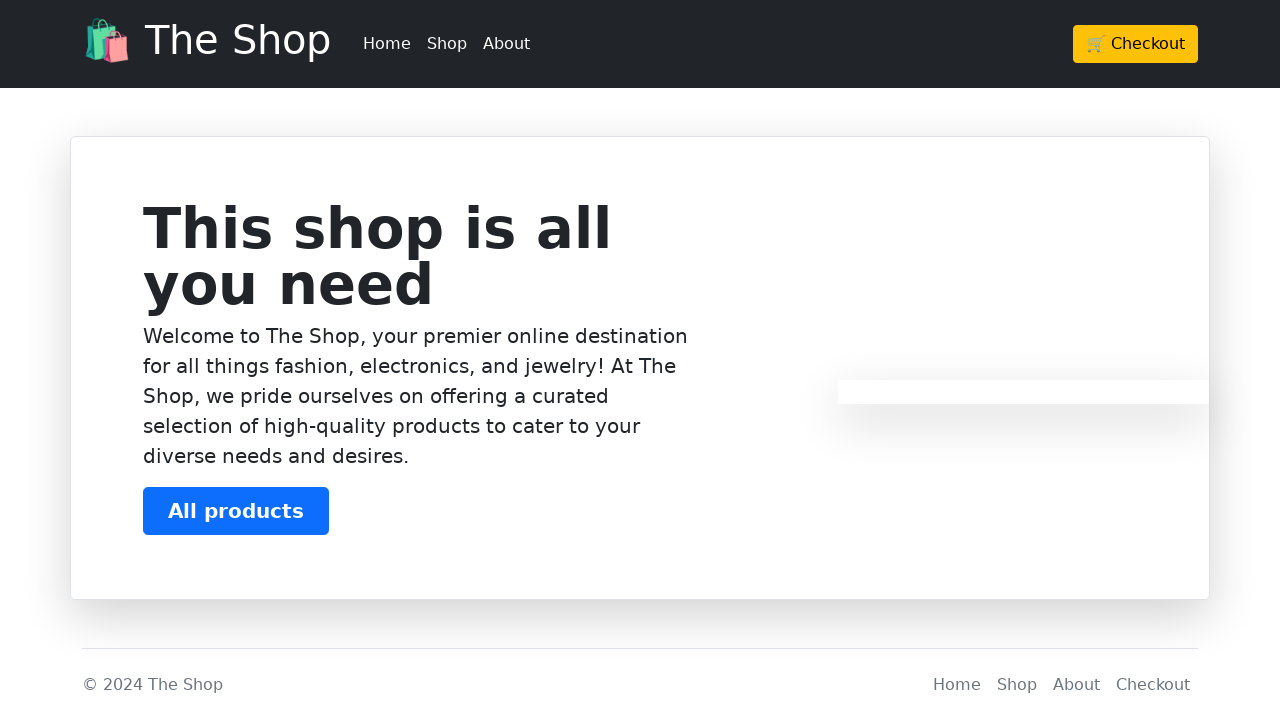

Verified that page title exists and matches expected pattern
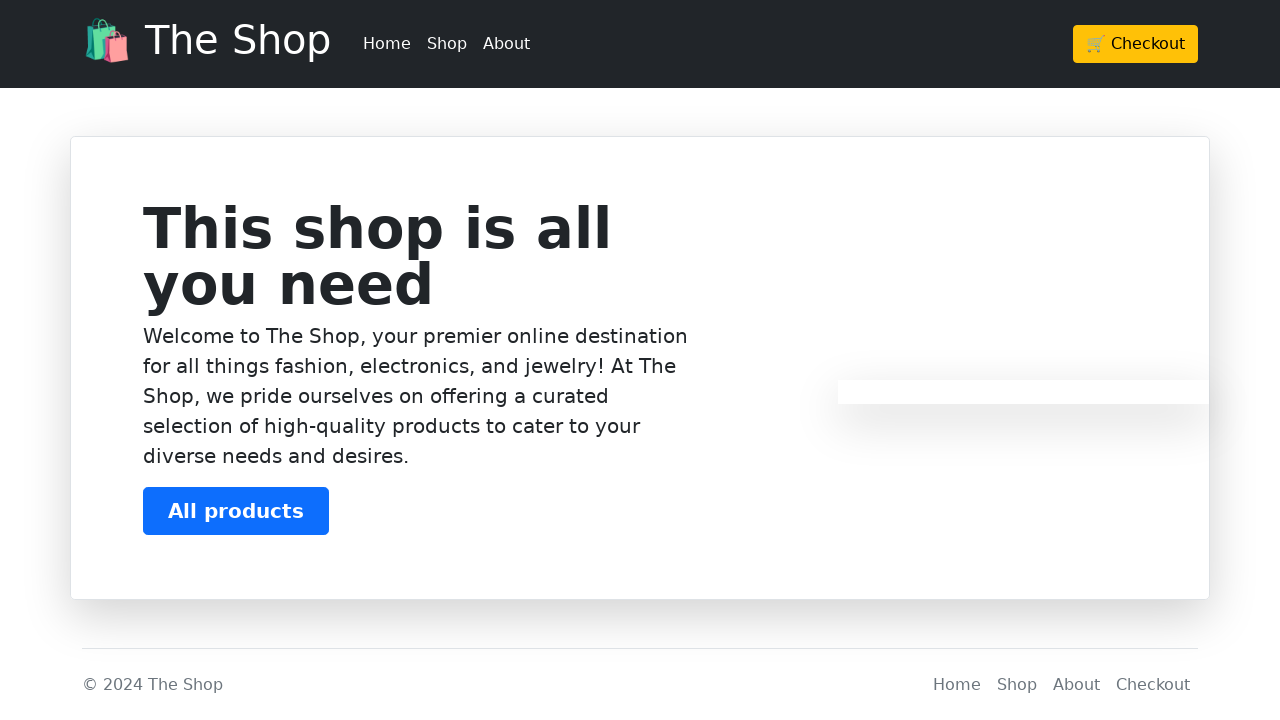

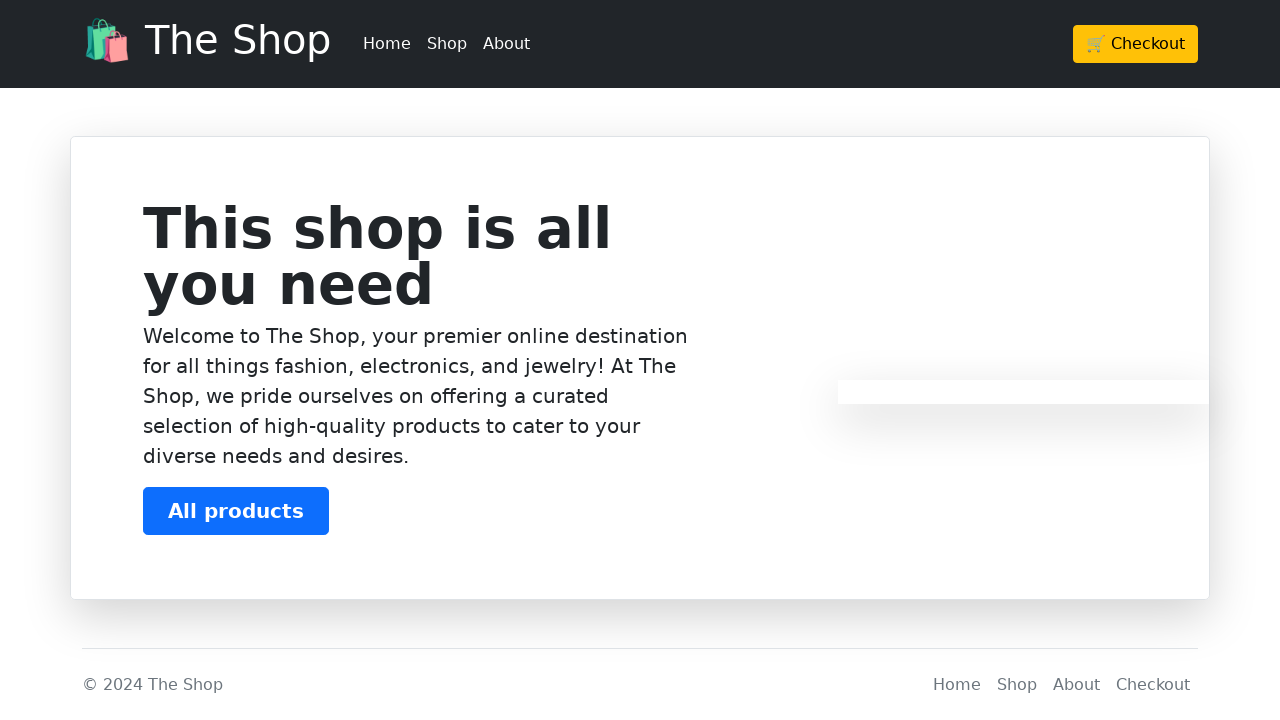